Validates that the username and password input fields on the login page are editable

Starting URL: https://www.saucedemo.com/

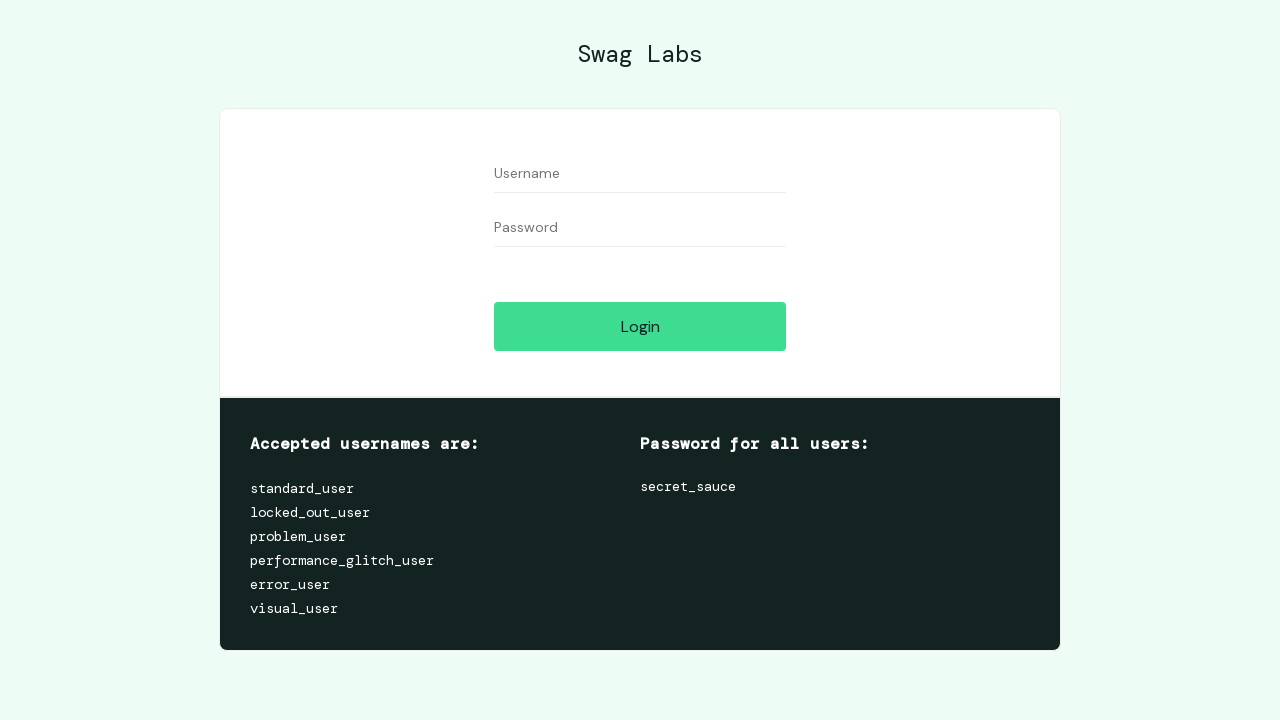

Navigated to Sauce Demo login page
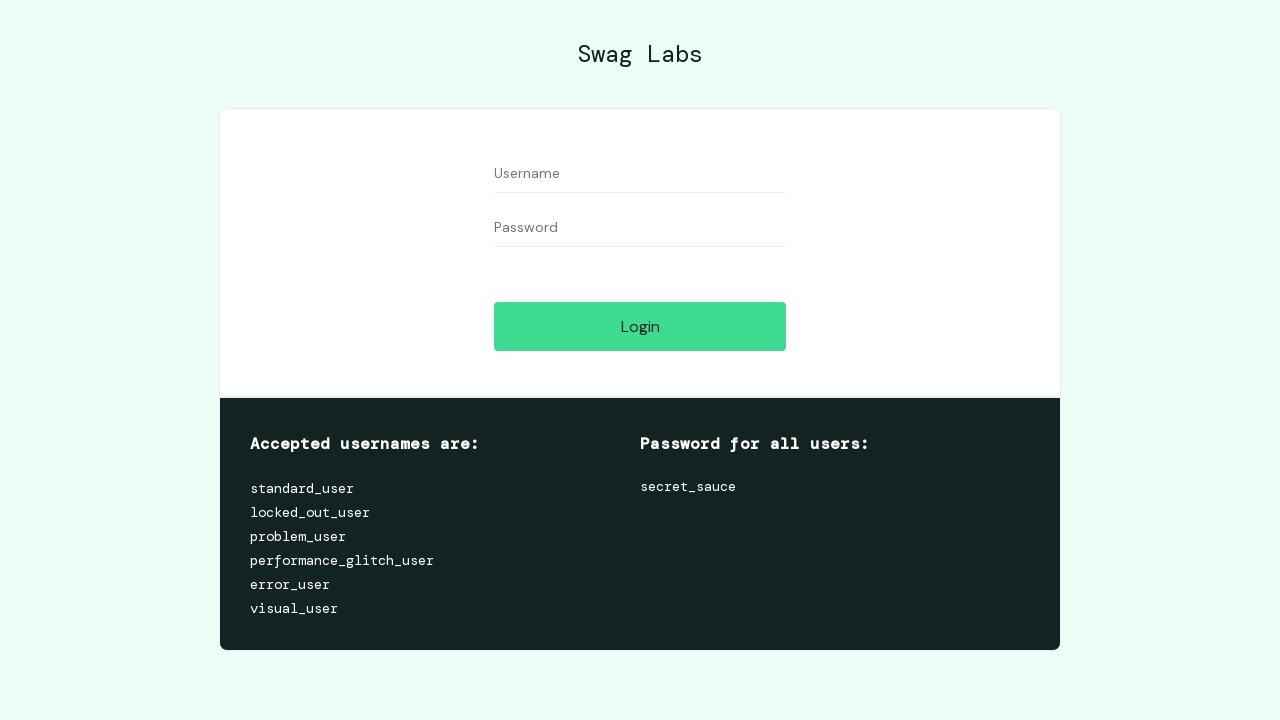

Located username input field
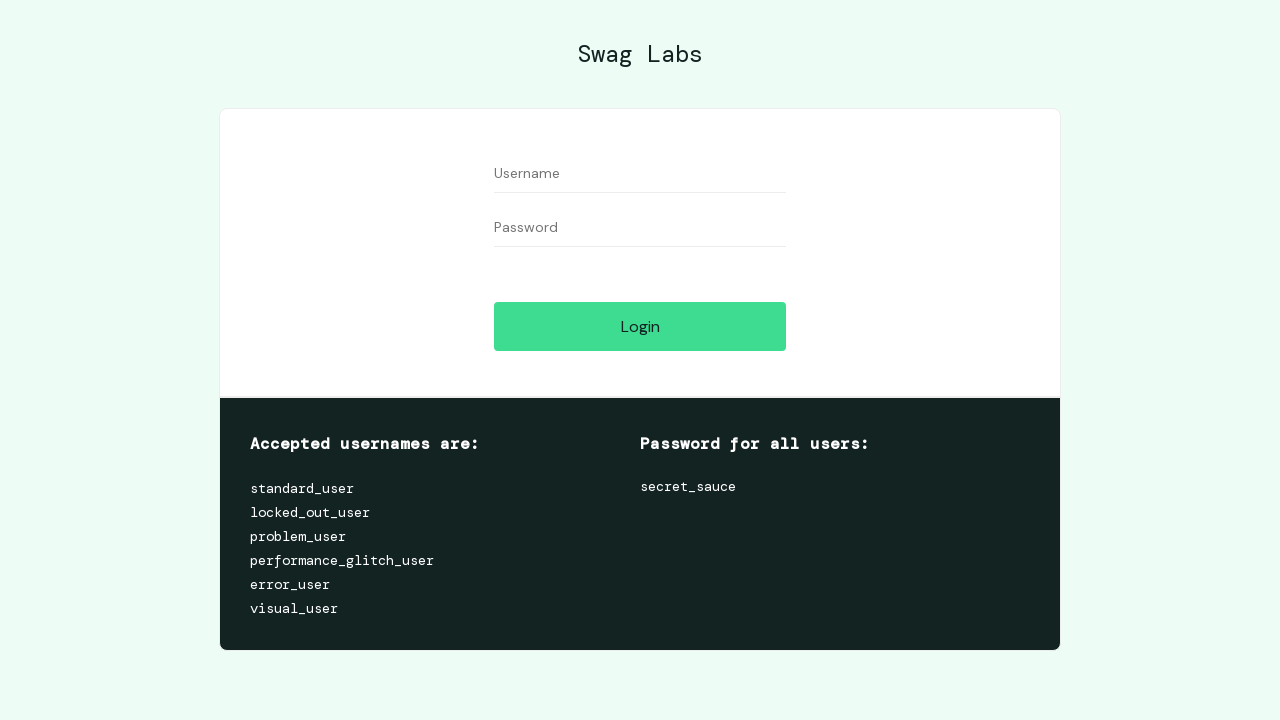

Filled username field with 'test_input' on #user-name
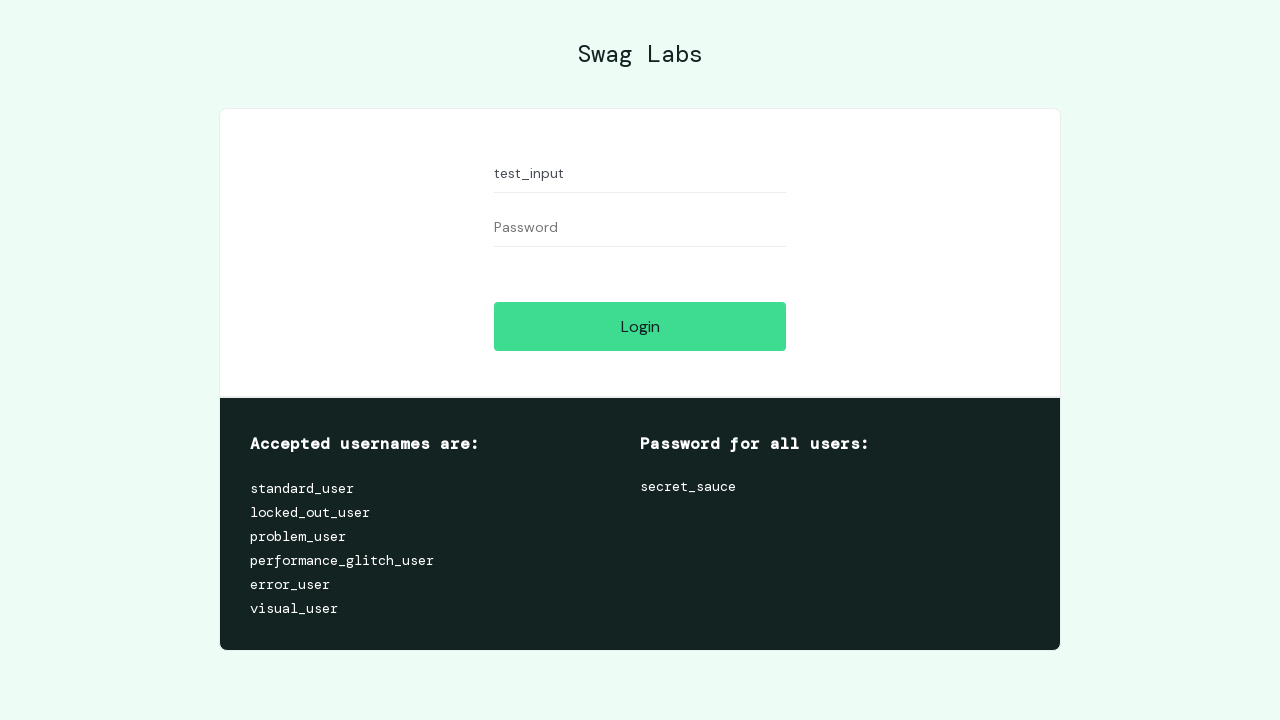

Cleared username field on #user-name
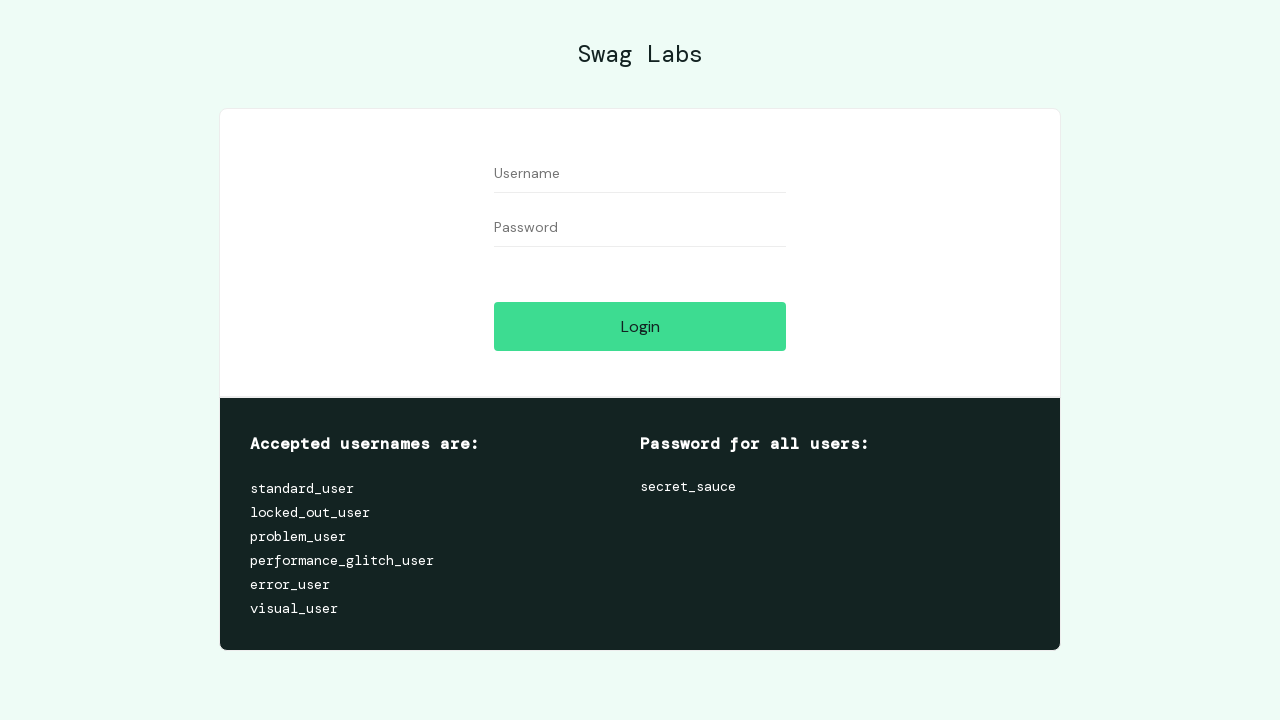

Located password input field
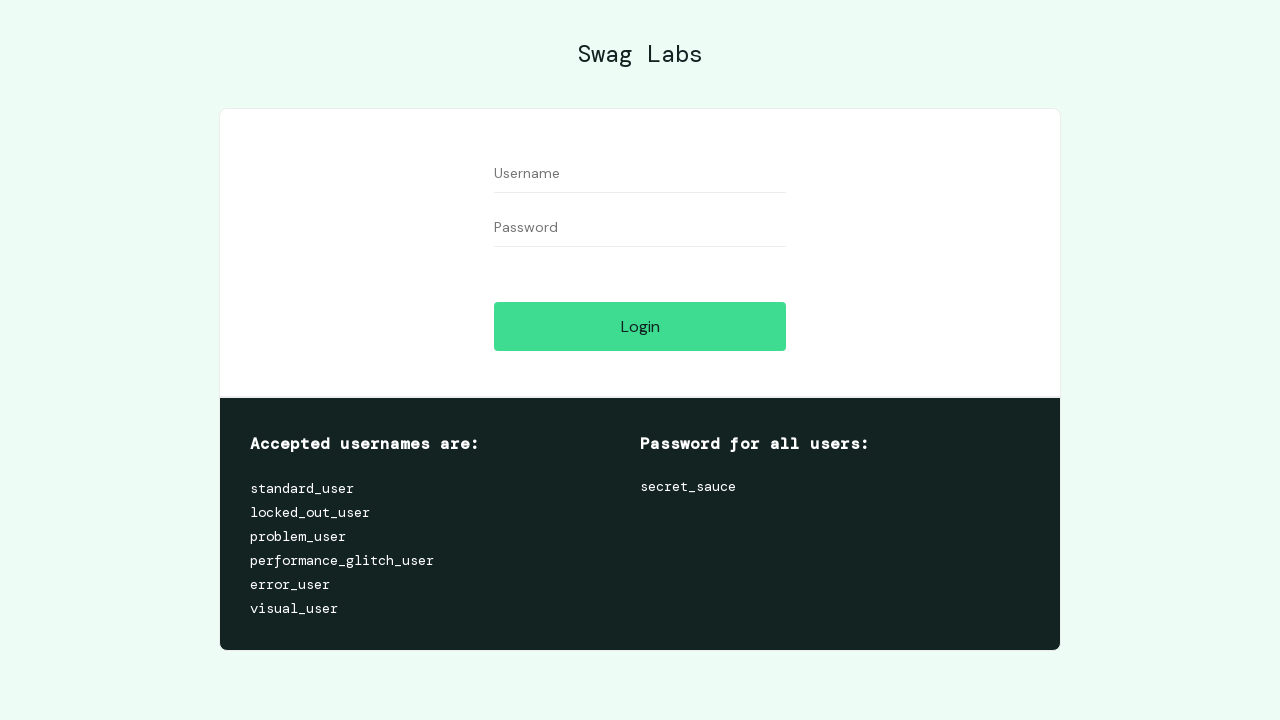

Filled password field with 'test_input' on #password
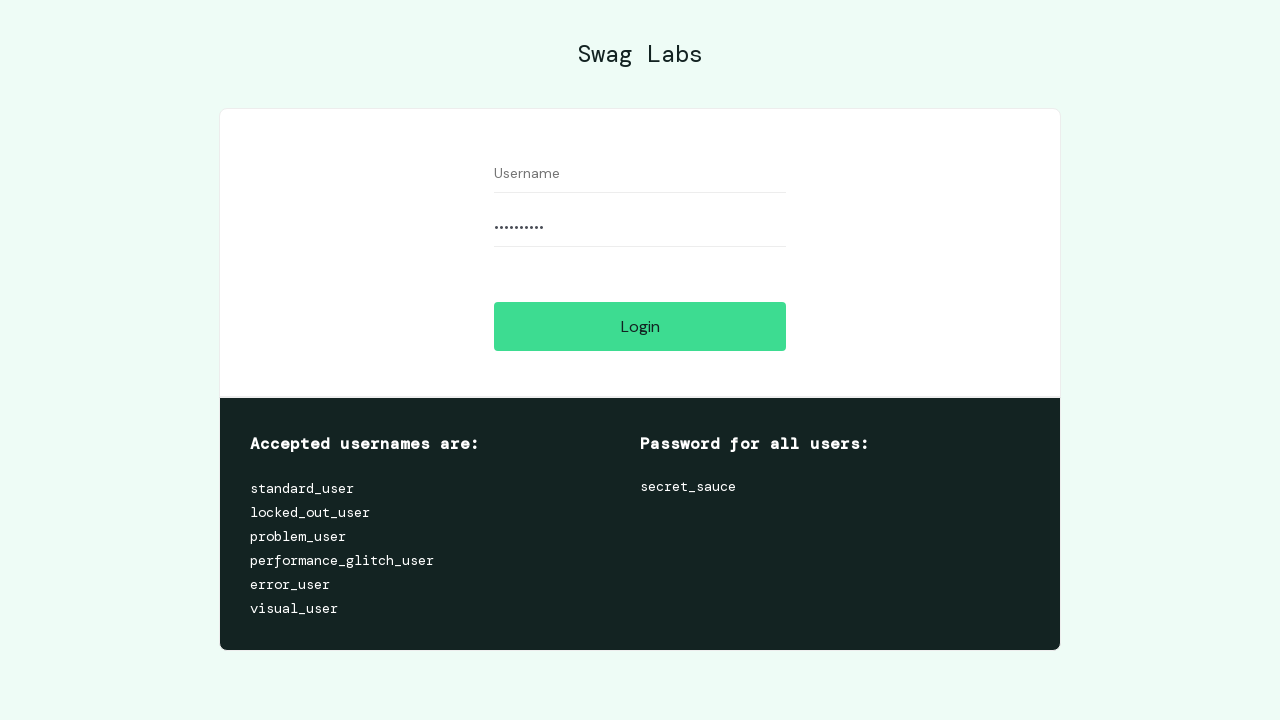

Cleared password field on #password
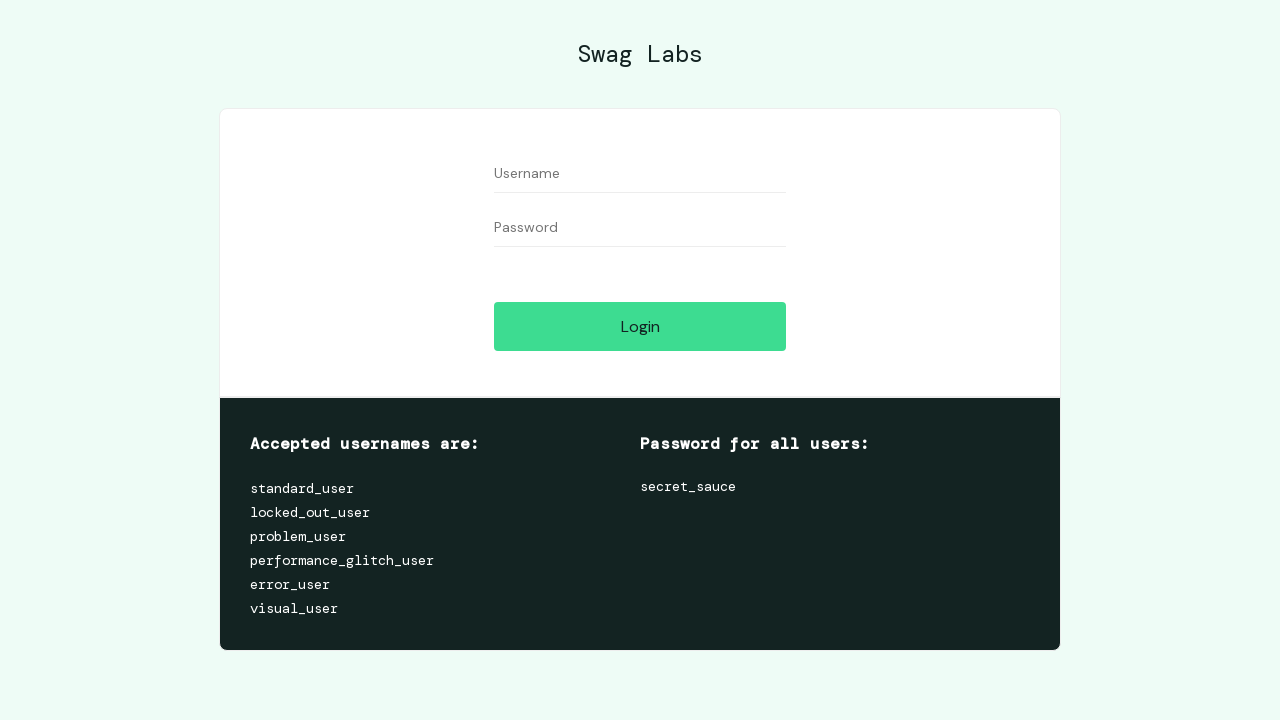

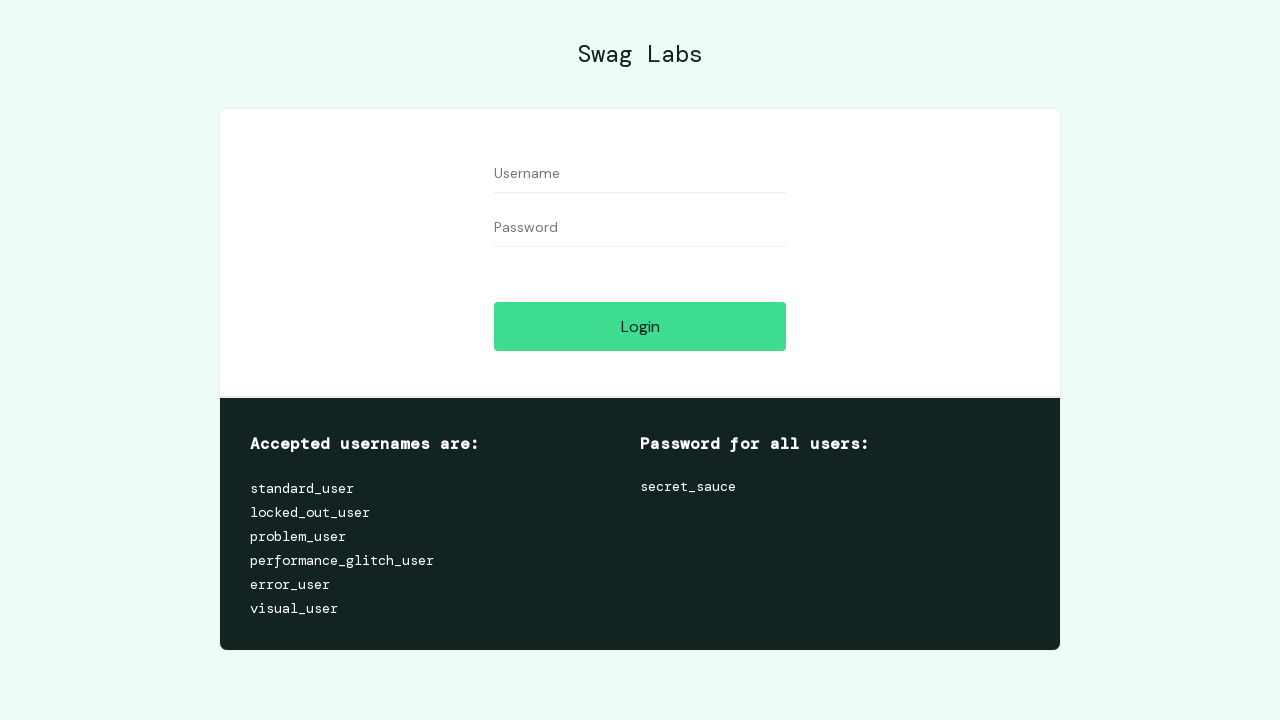